Tests checkbox functionality by checking three checkboxes (Sports, Reading, Music) using different Playwright methods, then unchecking them.

Starting URL: https://demoqa.com/automation-practice-form

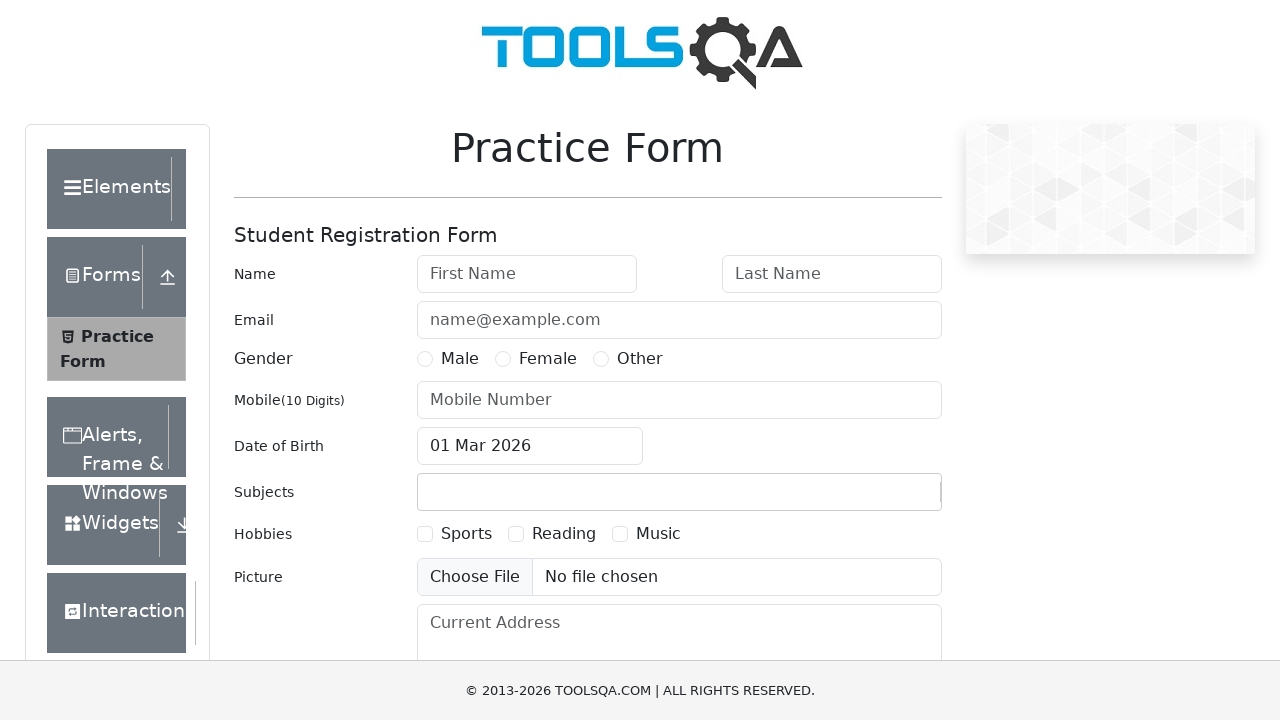

Clicked Sports checkbox to check it at (466, 534) on text=Sports
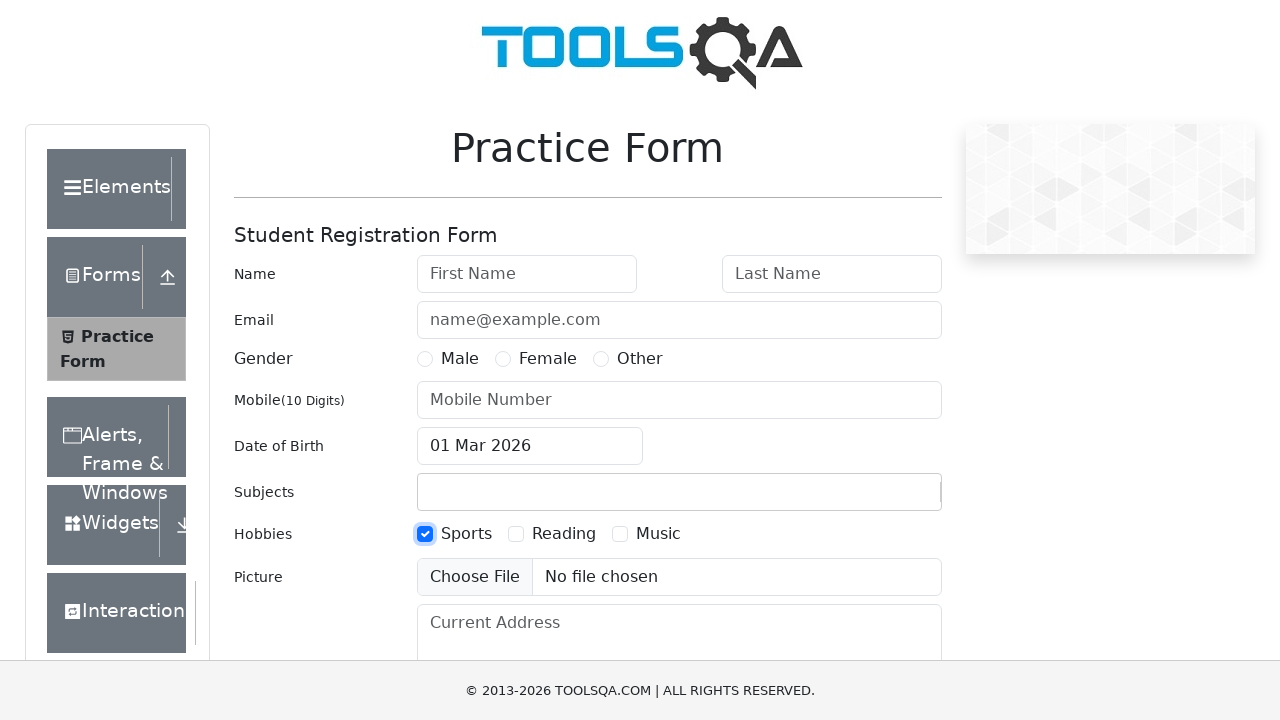

Checked Reading checkbox using check() method at (564, 534) on text=Reading
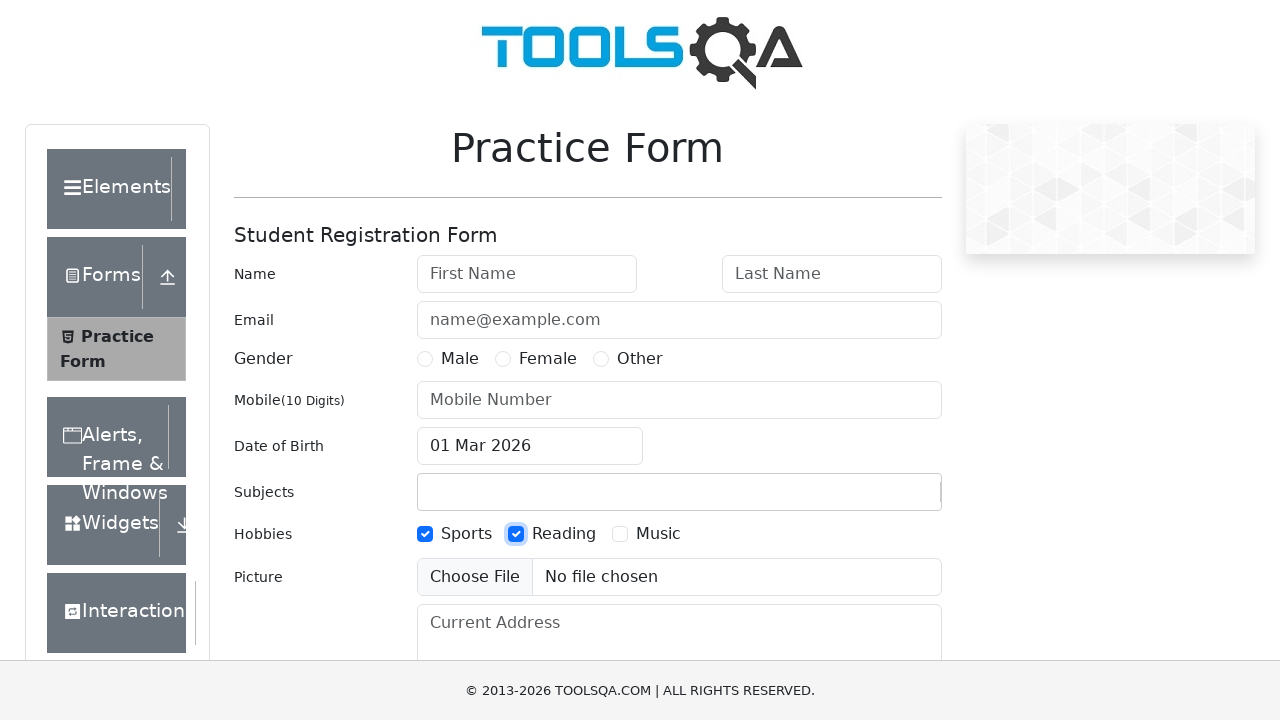

Checked Music checkbox using locator + check at (658, 534) on text=Music
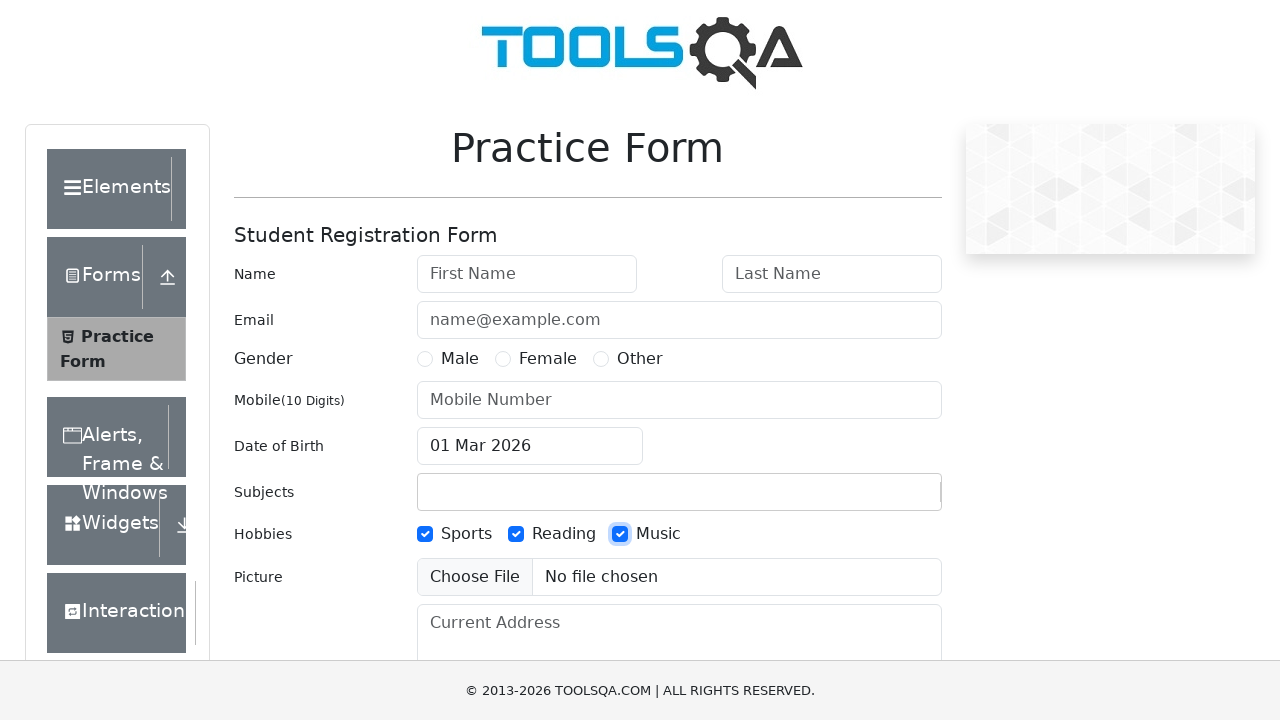

Waited 1000ms to observe checked state
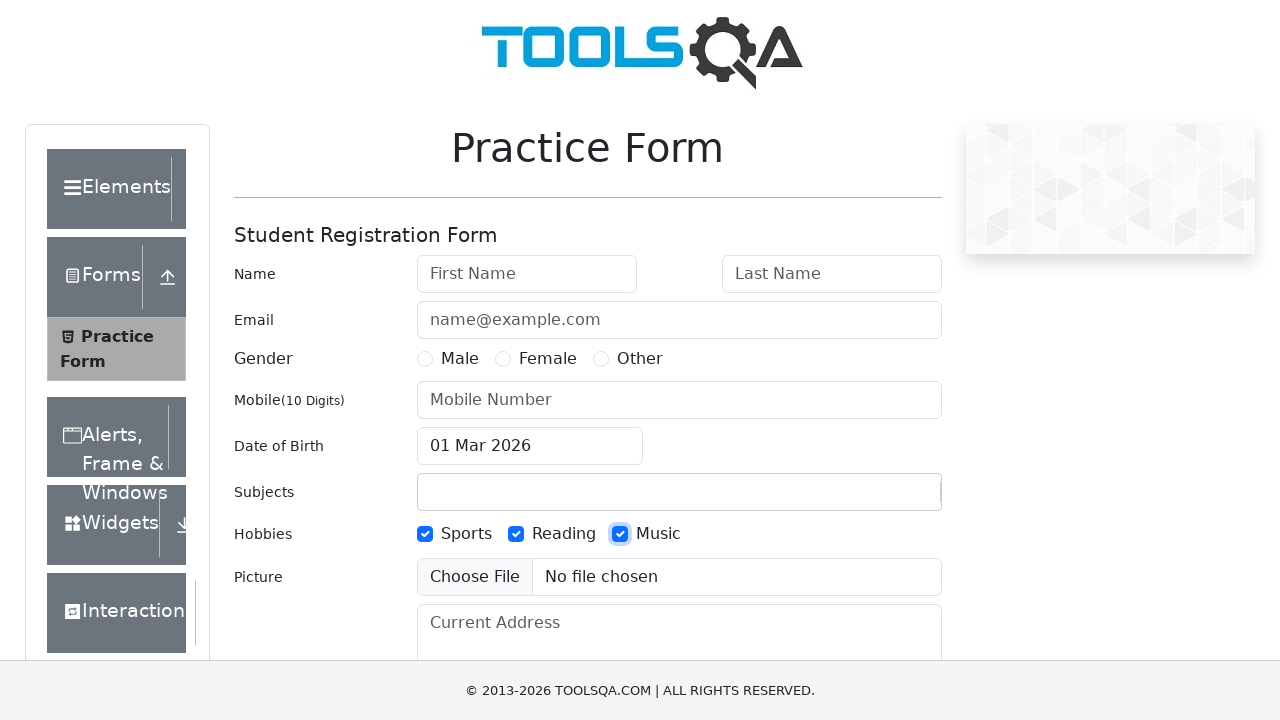

Clicked Sports checkbox to uncheck it at (466, 534) on text=Sports
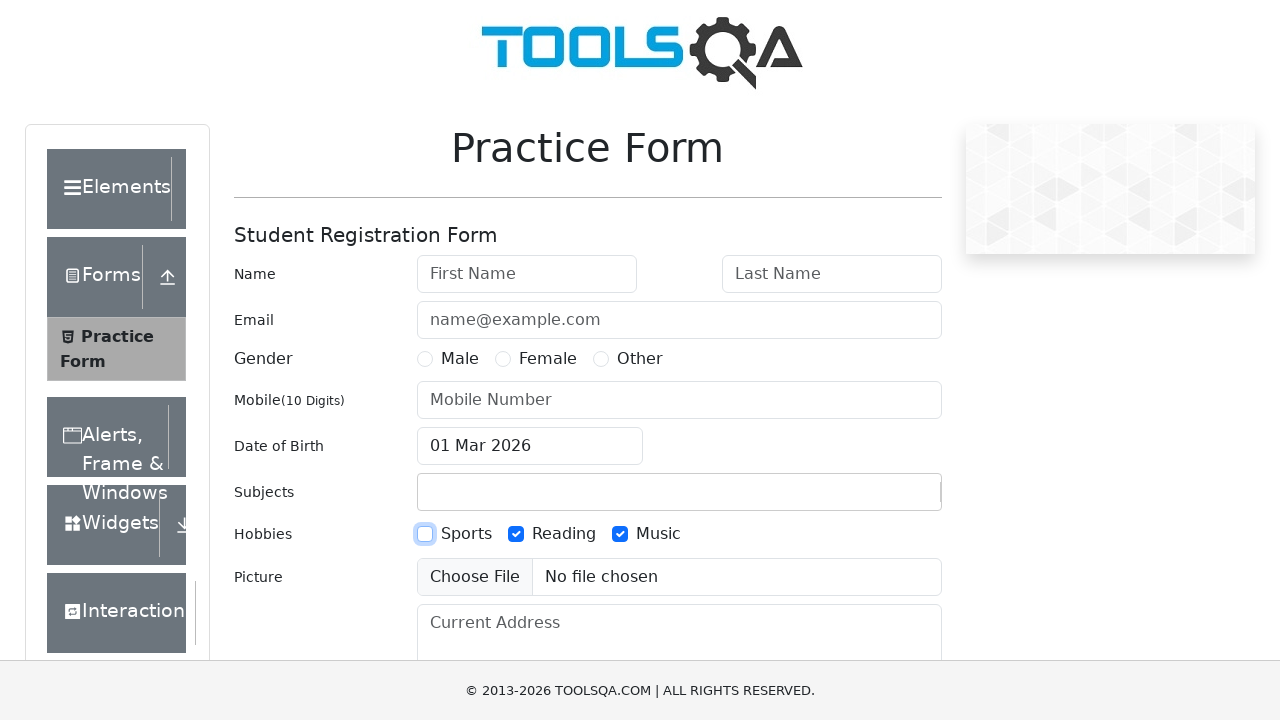

Unchecked Reading checkbox using uncheck() method at (564, 534) on text=Reading
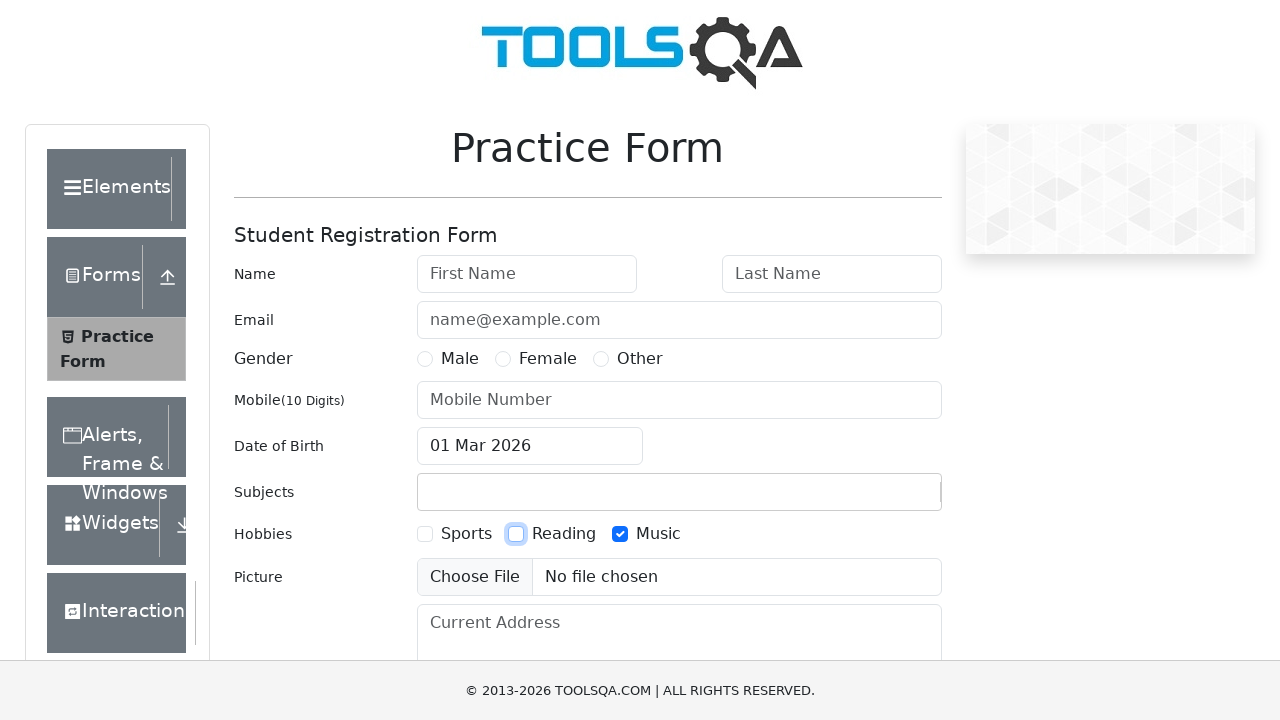

Unchecked Music checkbox using locator + uncheck at (658, 534) on text=Music
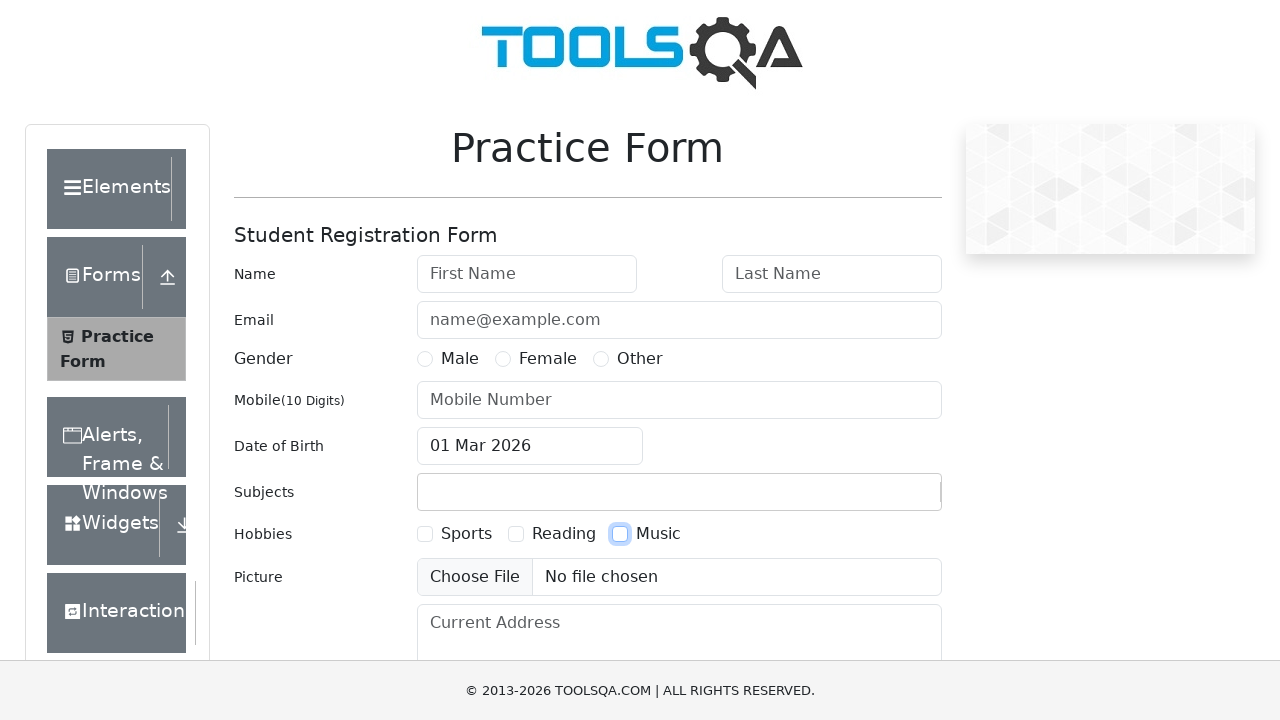

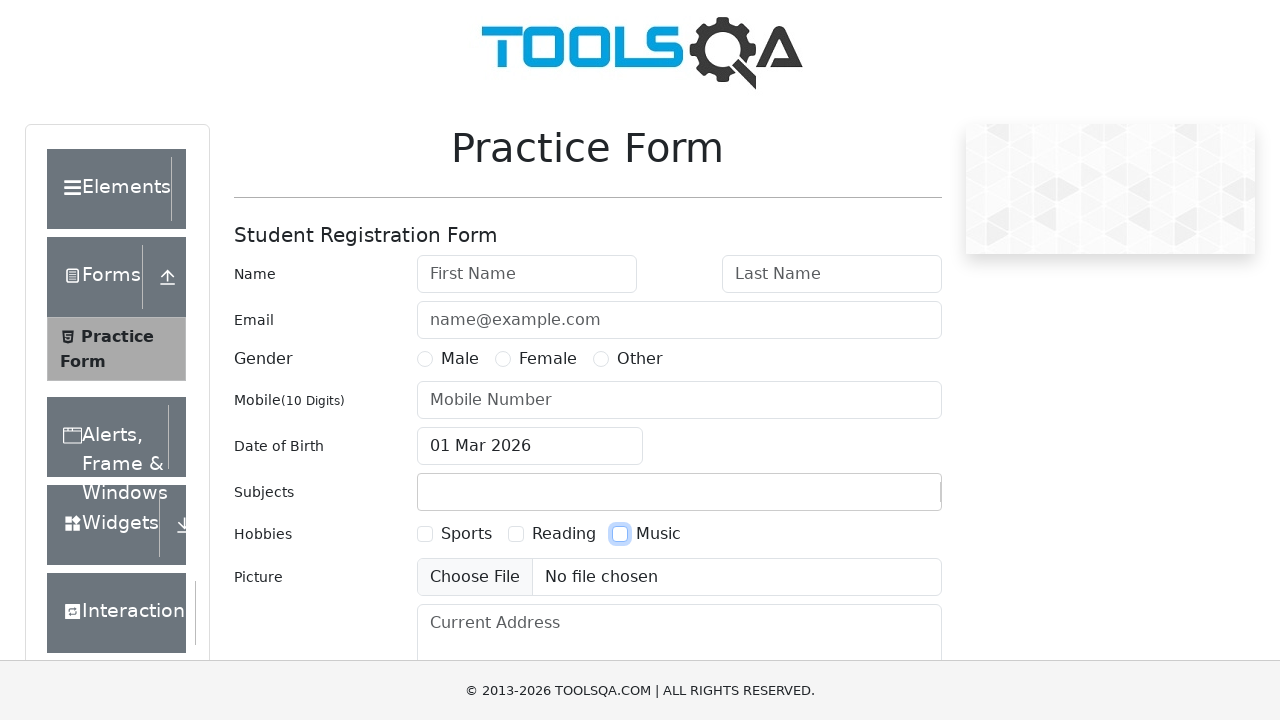